Tests navigation to the Top Lists page and verifies that the H2 header displays "Top Rated".

Starting URL: https://www.99-bottles-of-beer.net/

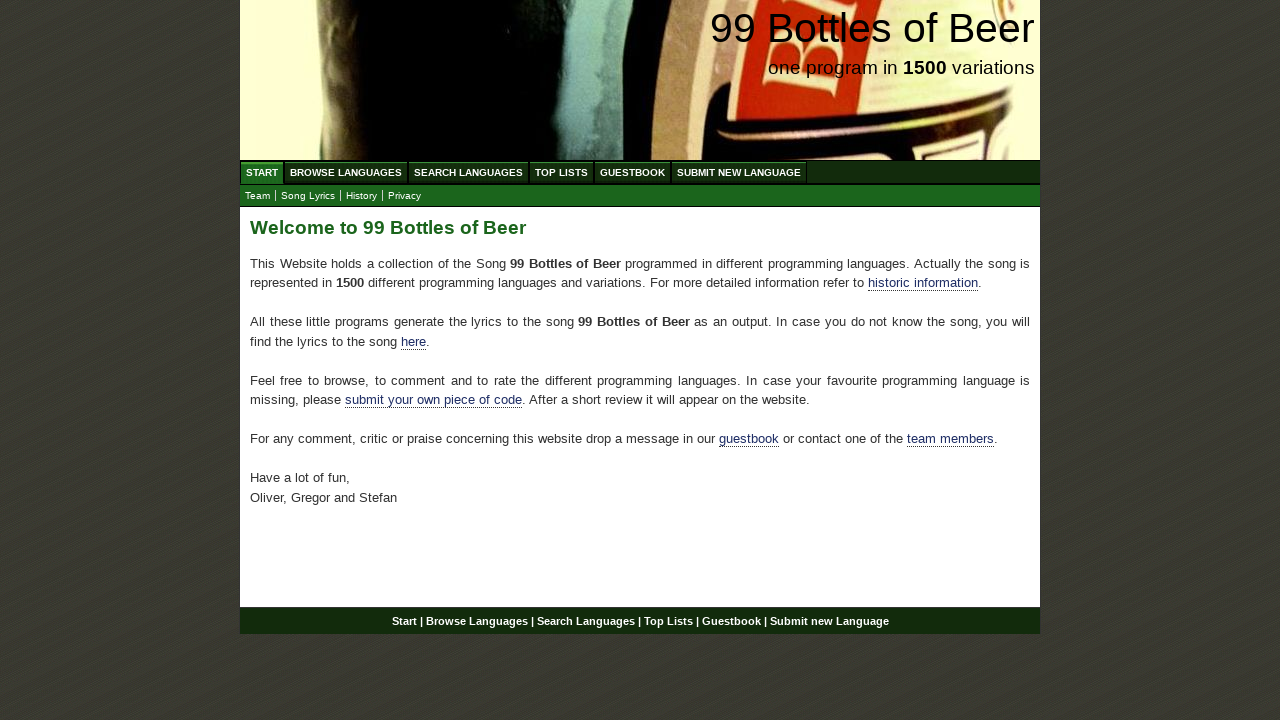

Clicked on 'Top Lists' menu item at (562, 172) on xpath=//ul[@id='menu']//a[text()='Top Lists']
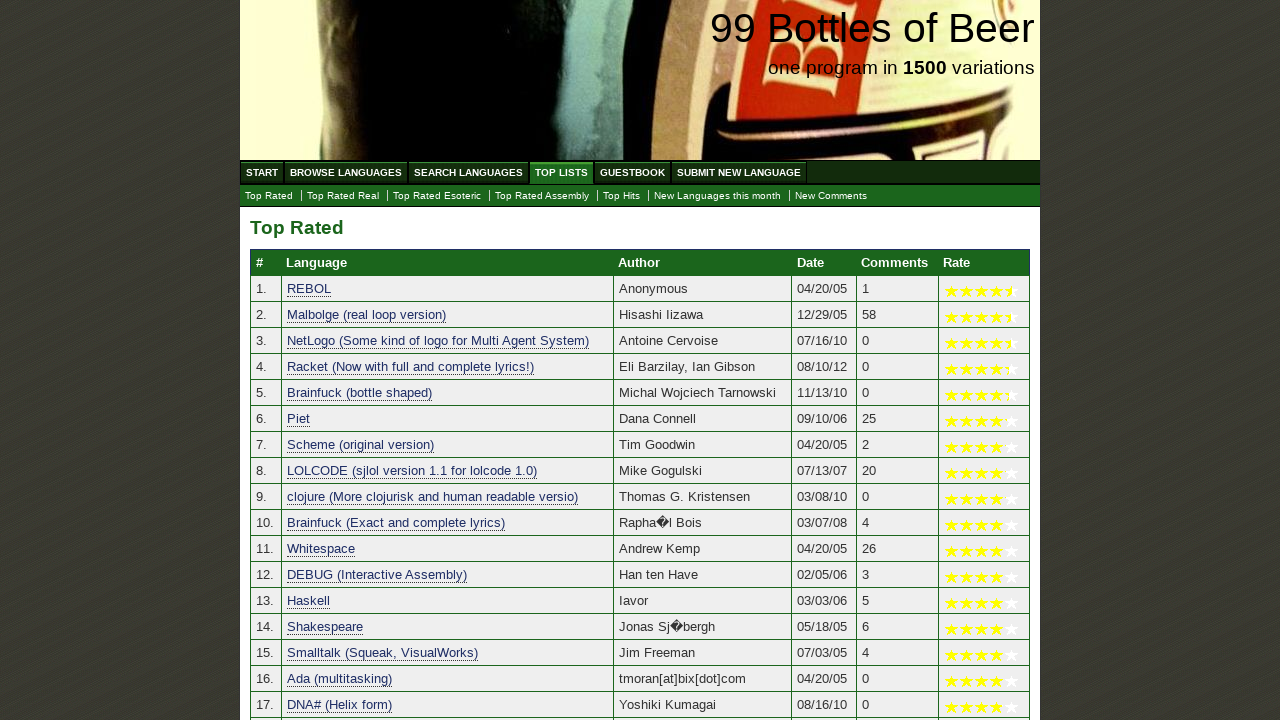

H2 header in main content area became visible
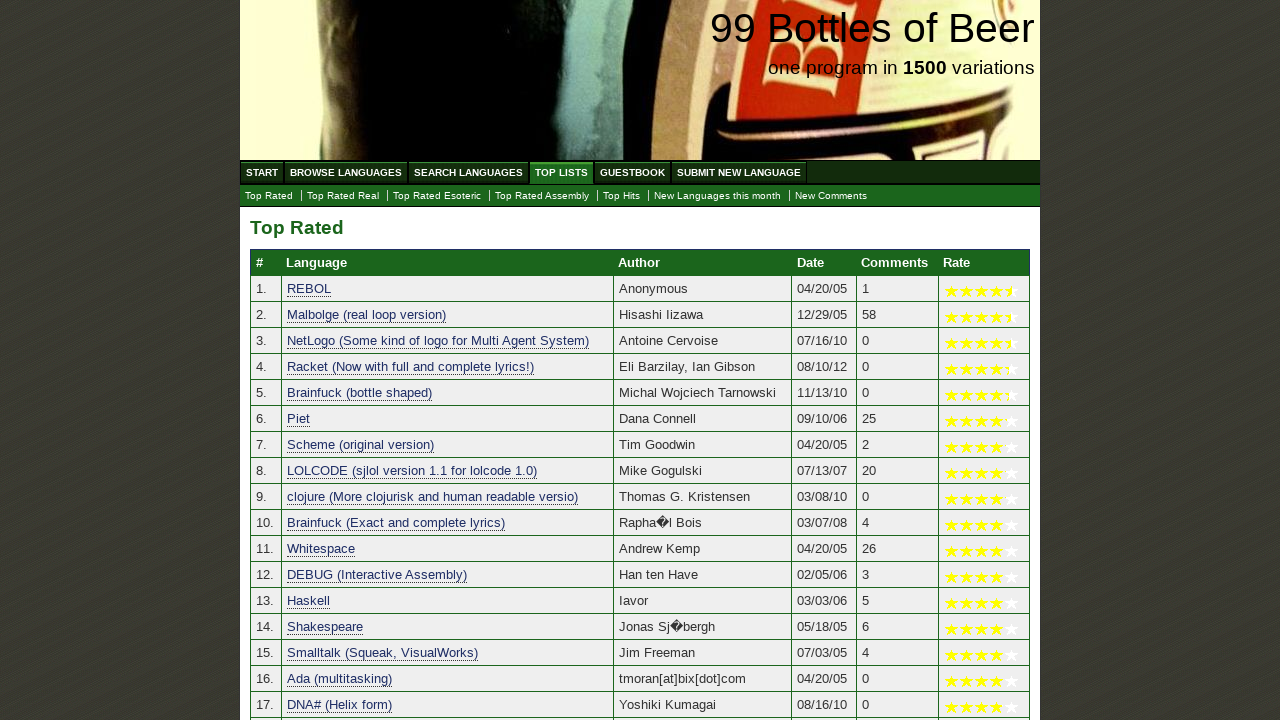

Retrieved H2 header text: 'Top Rated'
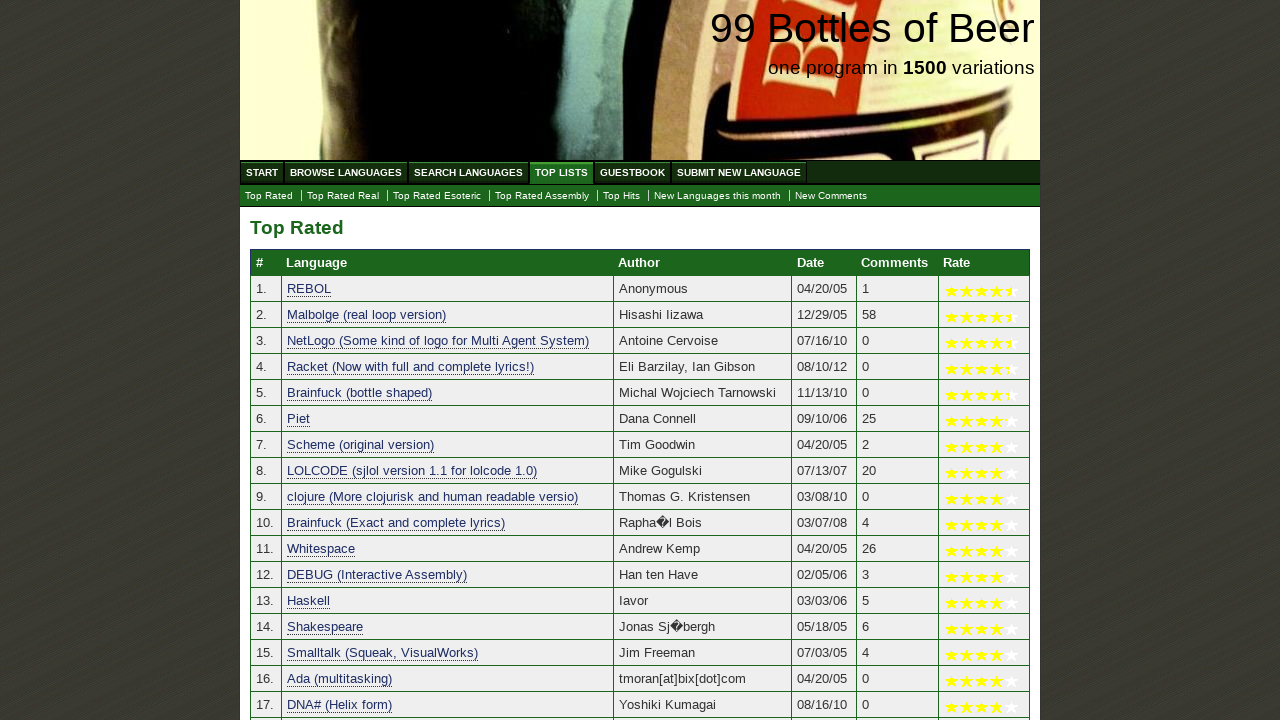

Verified H2 header displays 'Top Rated'
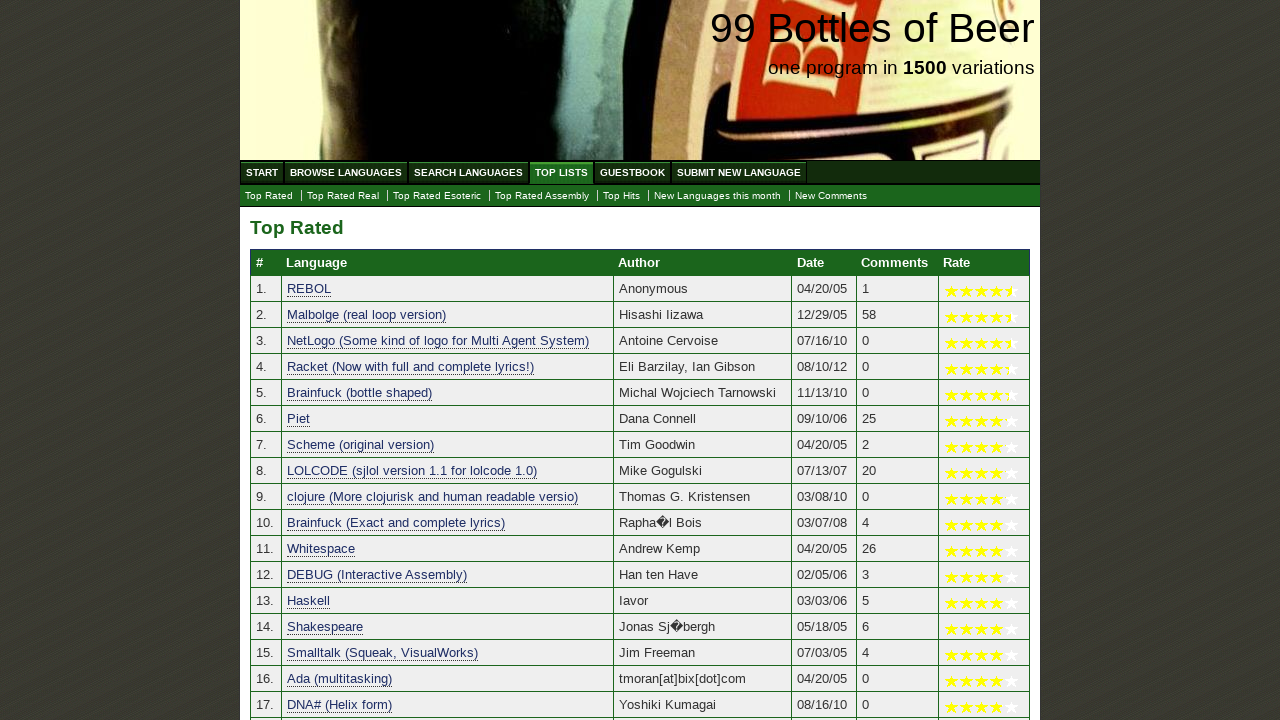

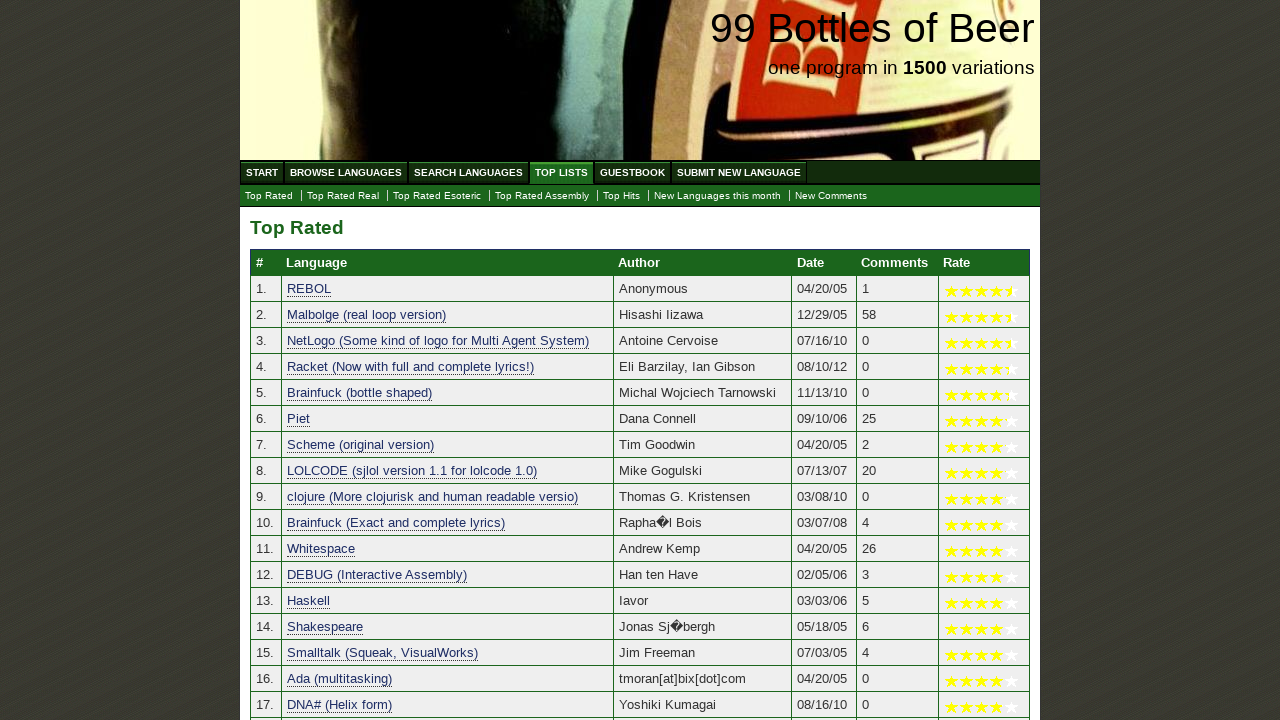